Tests Python.org search functionality by entering "pycon" as search query and submitting

Starting URL: http://www.python.org

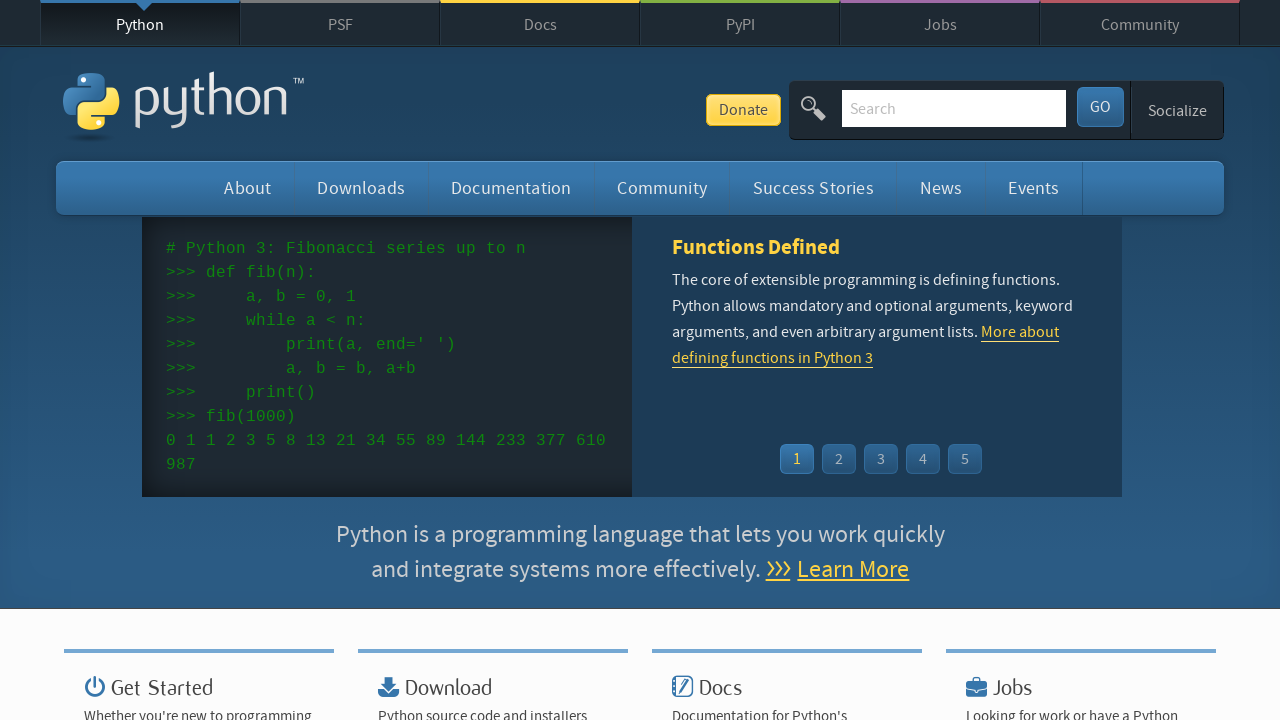

Cleared search box on Python.org on input[name='q']
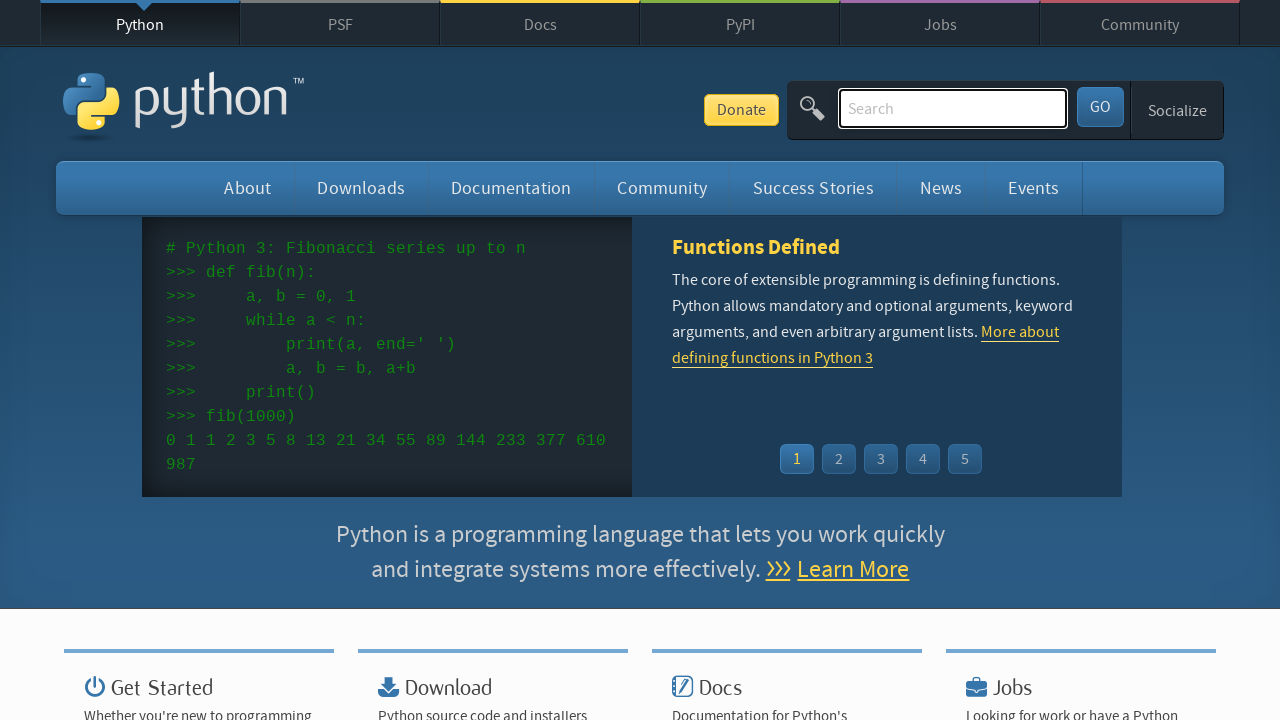

Entered 'pycon' as search query on input[name='q']
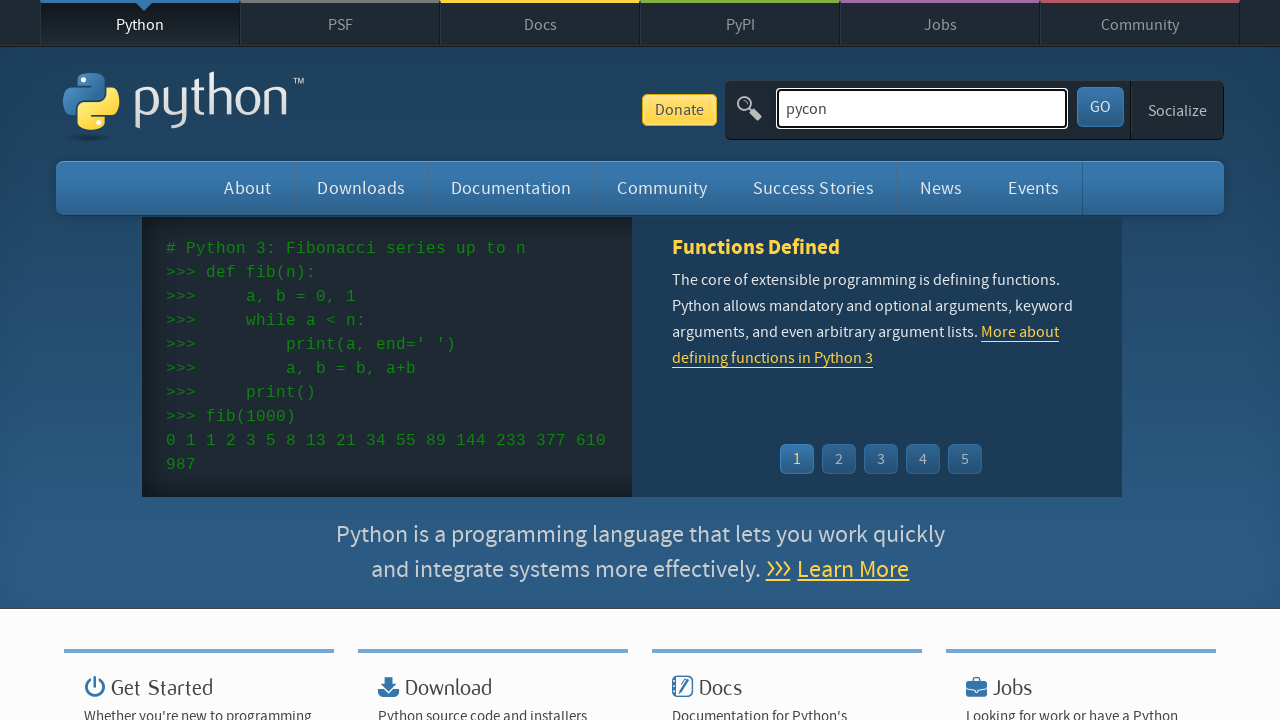

Submitted search query by pressing Enter on input[name='q']
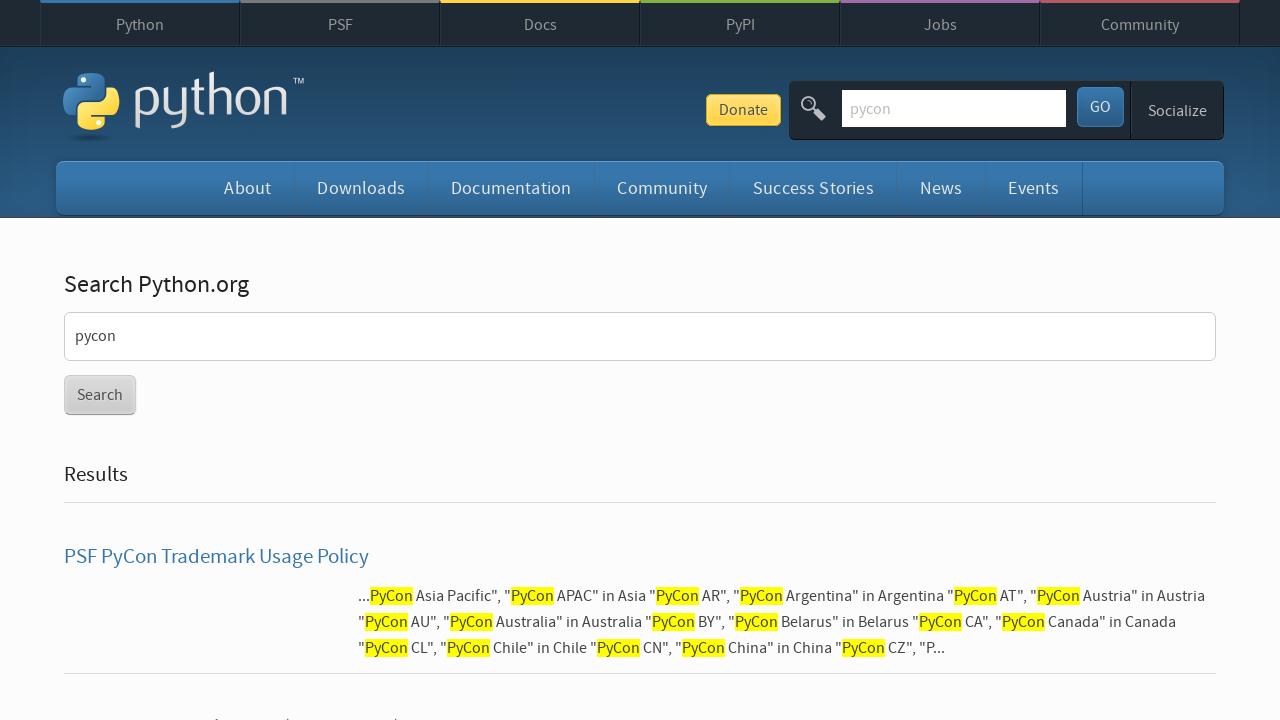

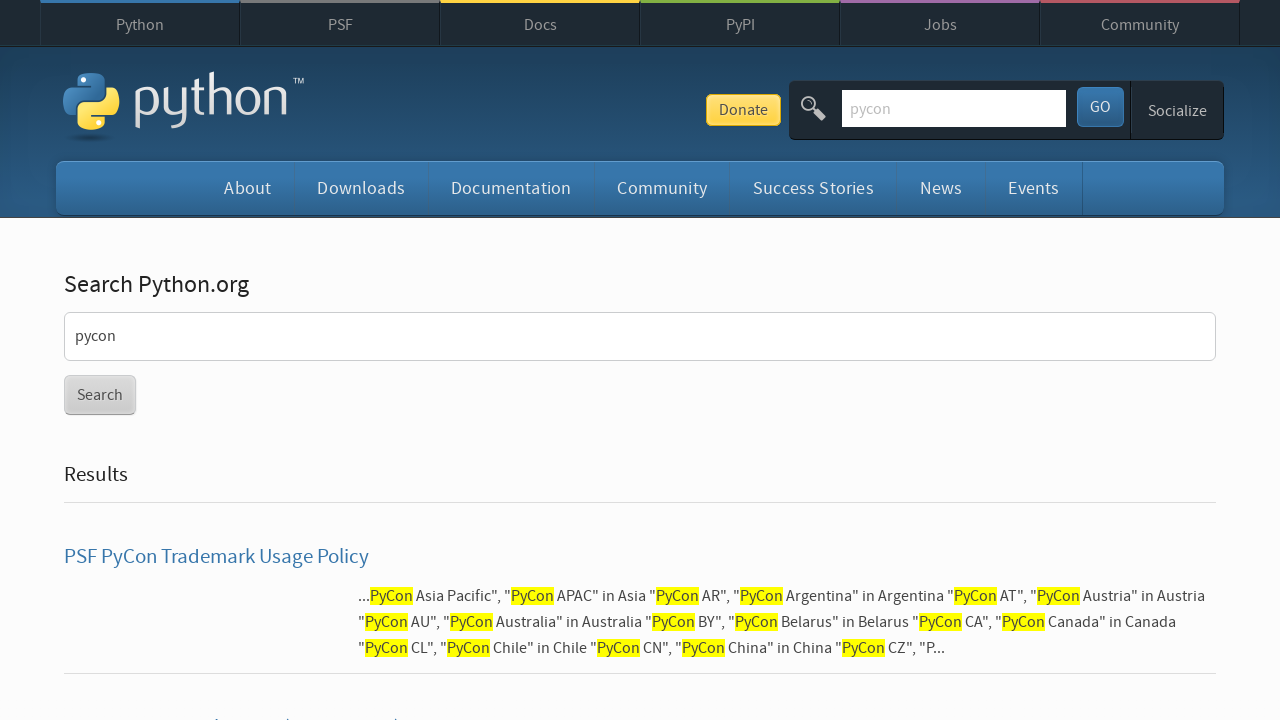